Tests clicking a Submit button on a W3Schools HTML5 input type demo page. The page contains an iframe with a form, and the script attempts to interact with the Submit button.

Starting URL: https://www.w3schools.com/tags/tryit.asp?filename=tryhtml5_input_type

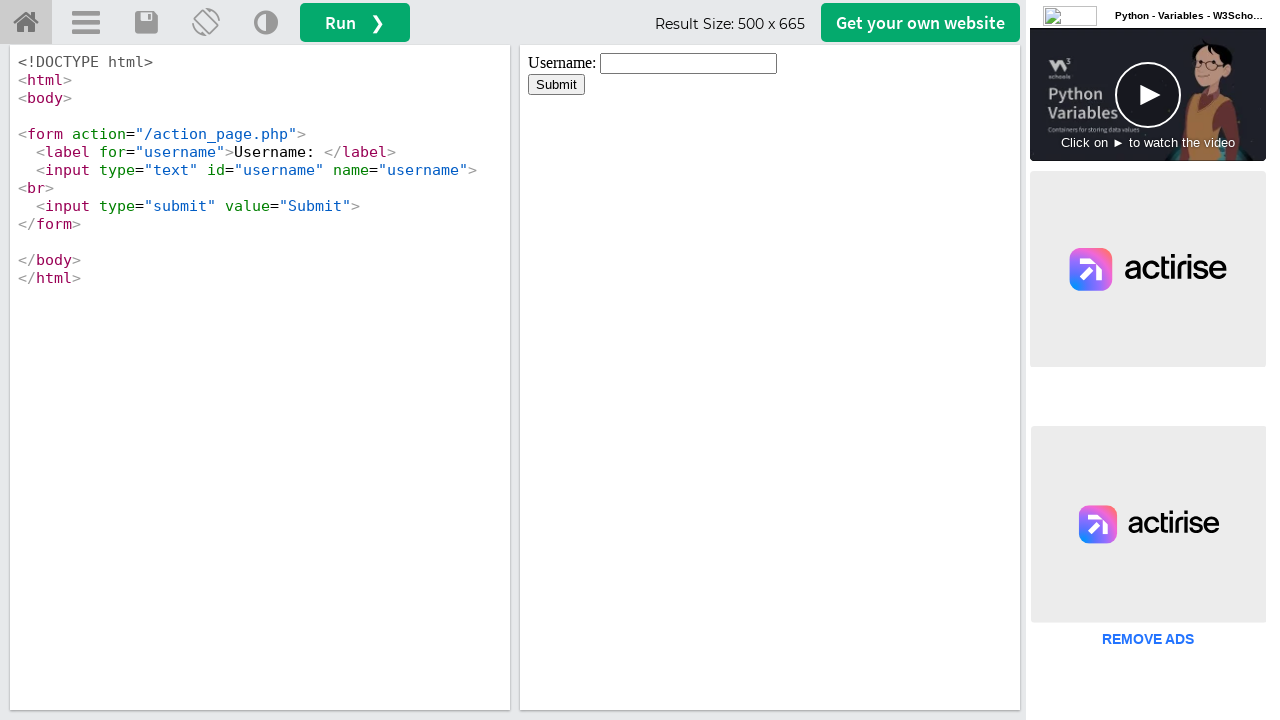

Waited for page to load (domcontentloaded)
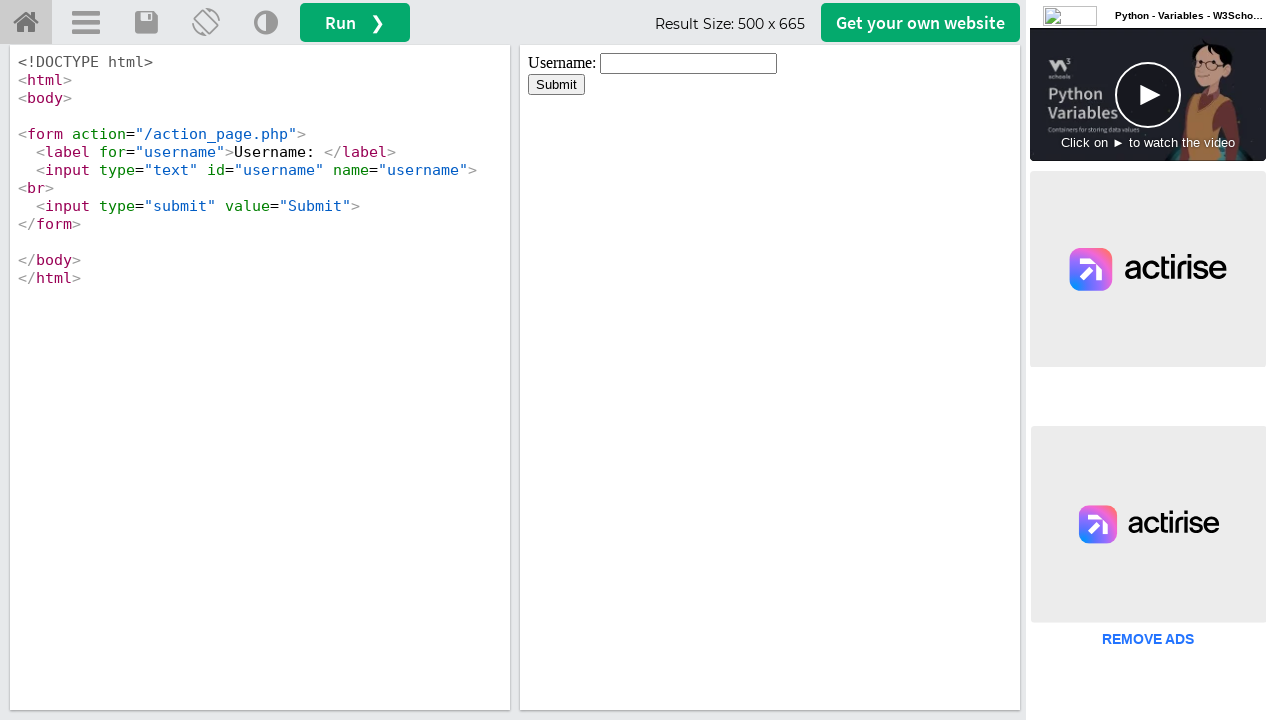

Located iframe with id 'iframeResult'
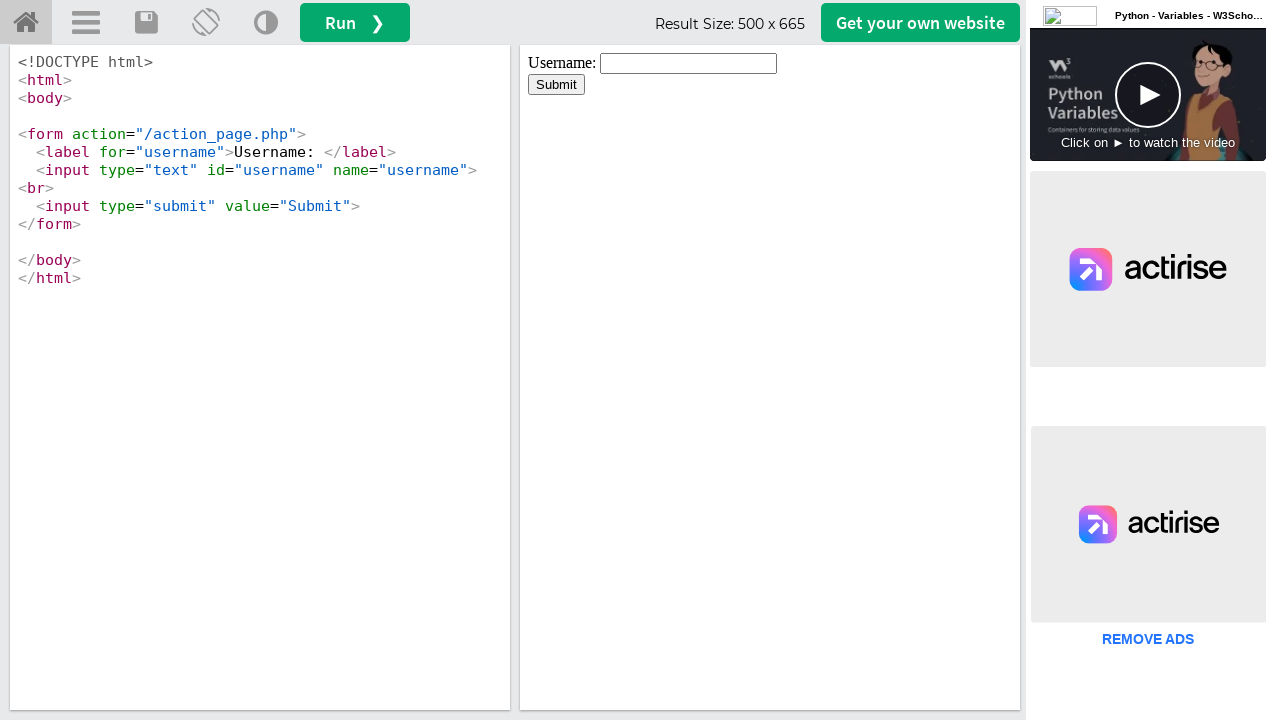

Clicked Submit button inside iframe at (556, 84) on #iframeResult >> internal:control=enter-frame >> input[value='Submit']
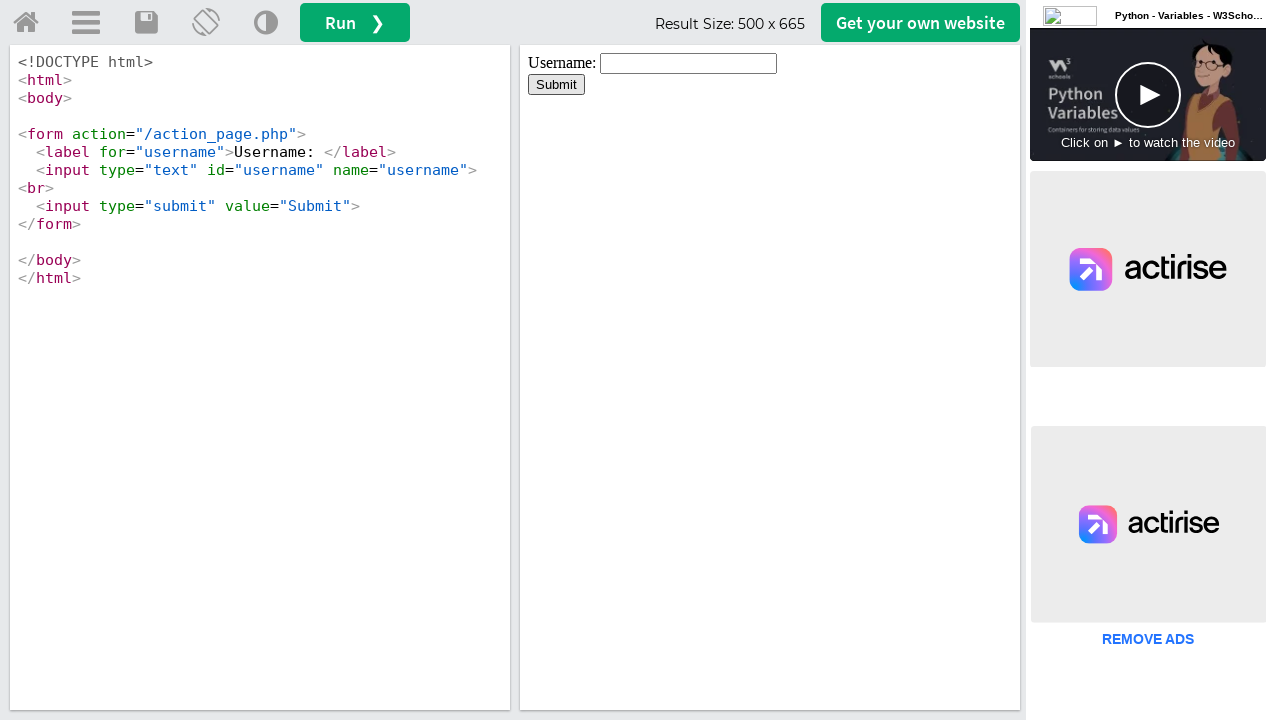

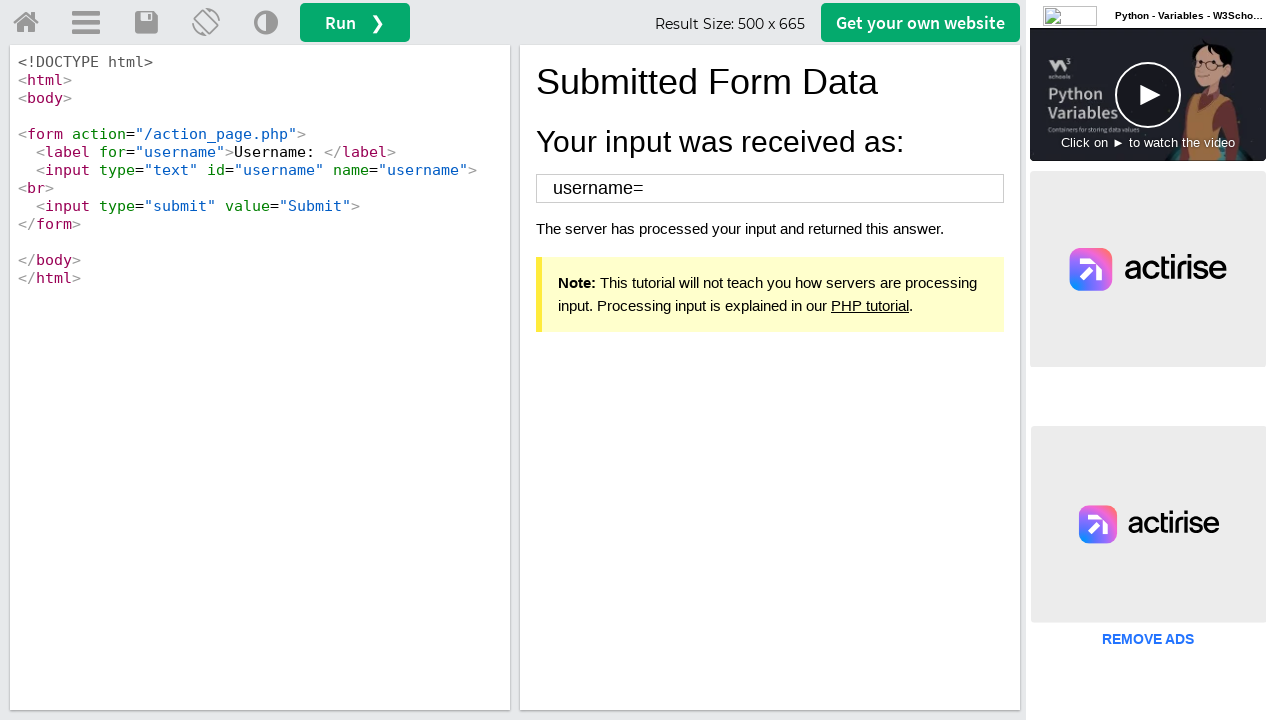